Tests a date picker with dropdown selectors by selecting a specific date (September 20, 2019) using month and year dropdowns

Starting URL: https://demo.automationtesting.in/Datepicker.html

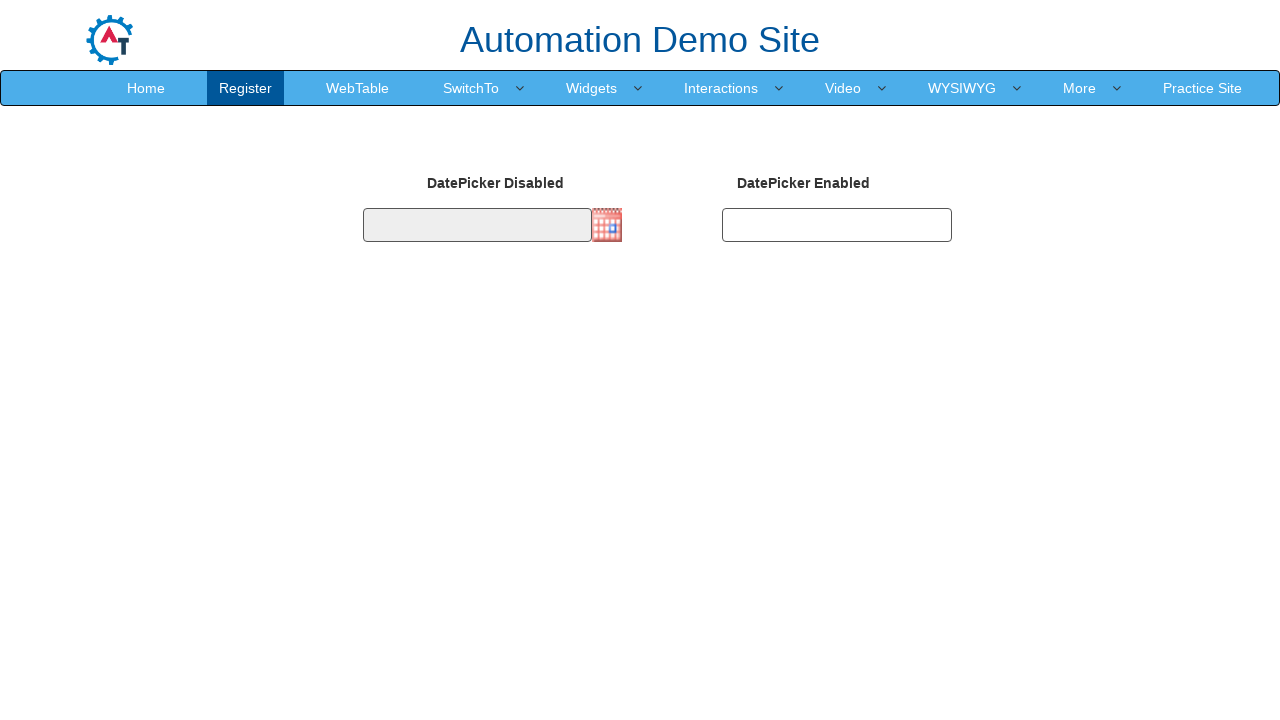

Clicked on the date picker input field to open the calendar at (837, 225) on input#datepicker2.form-control.is-datepick
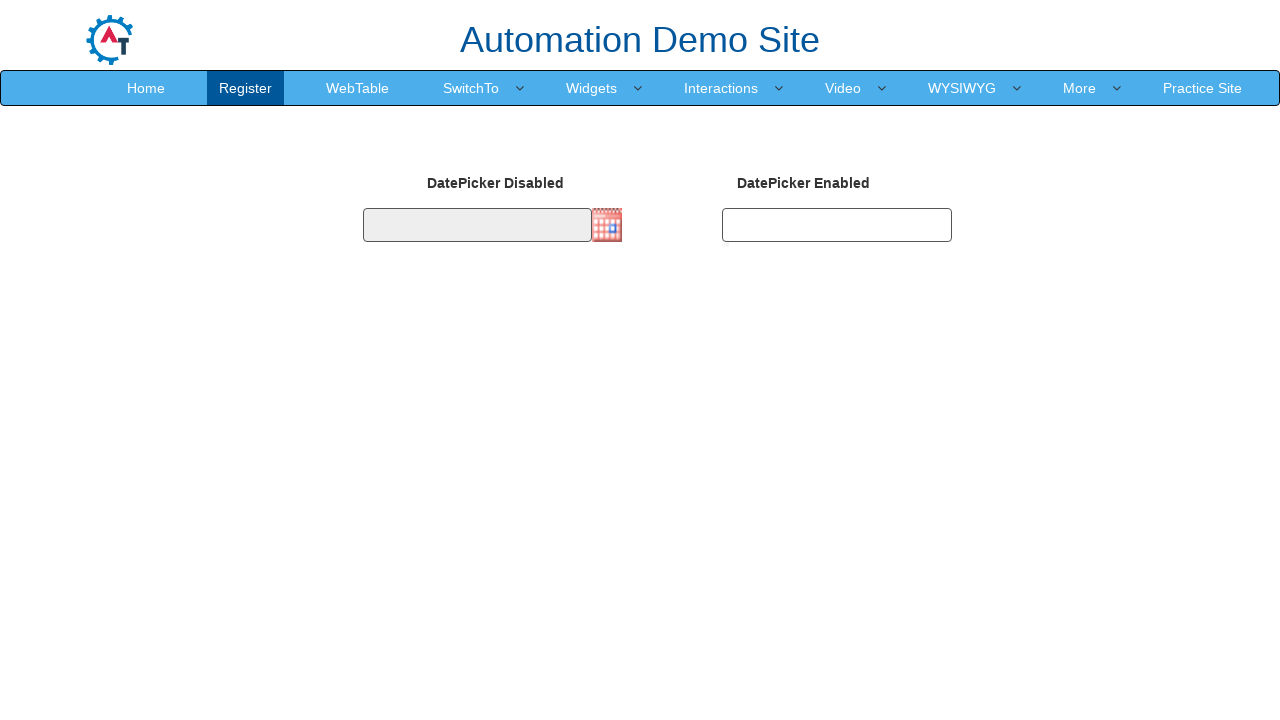

Selected September from the month dropdown on select[title='Change the month']
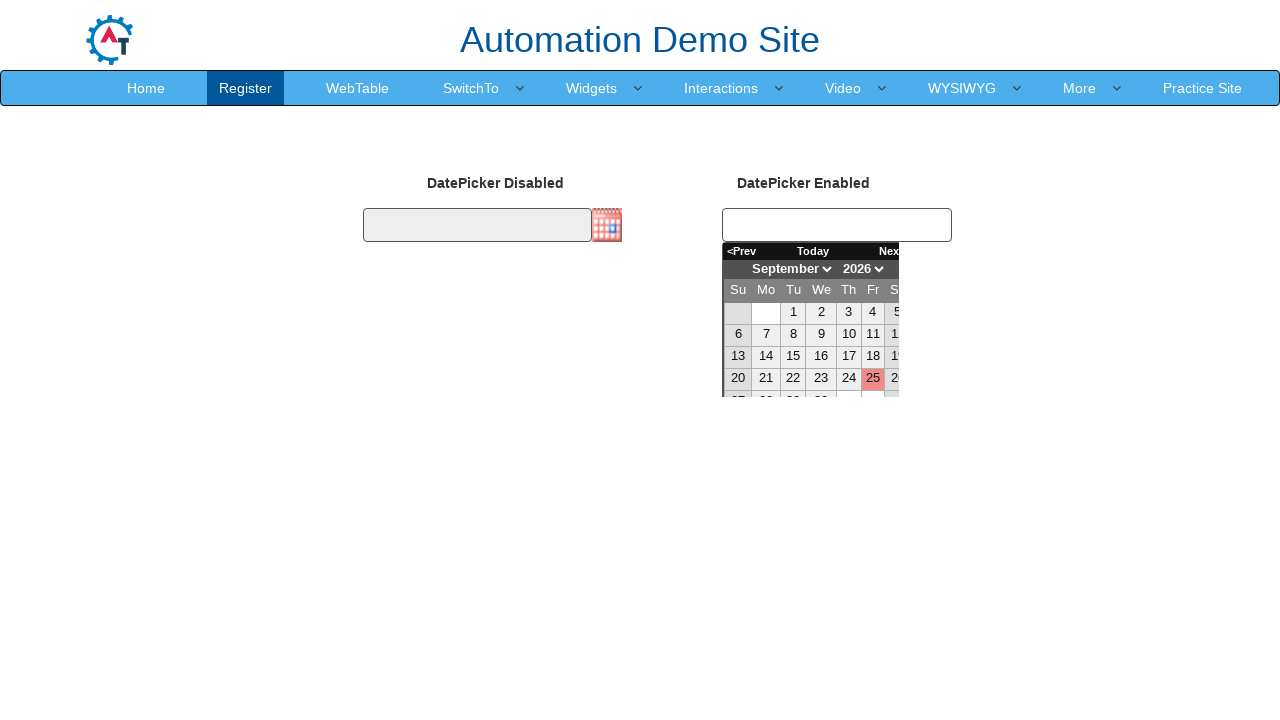

Selected 2019 from the year dropdown on select[title='Change the year']
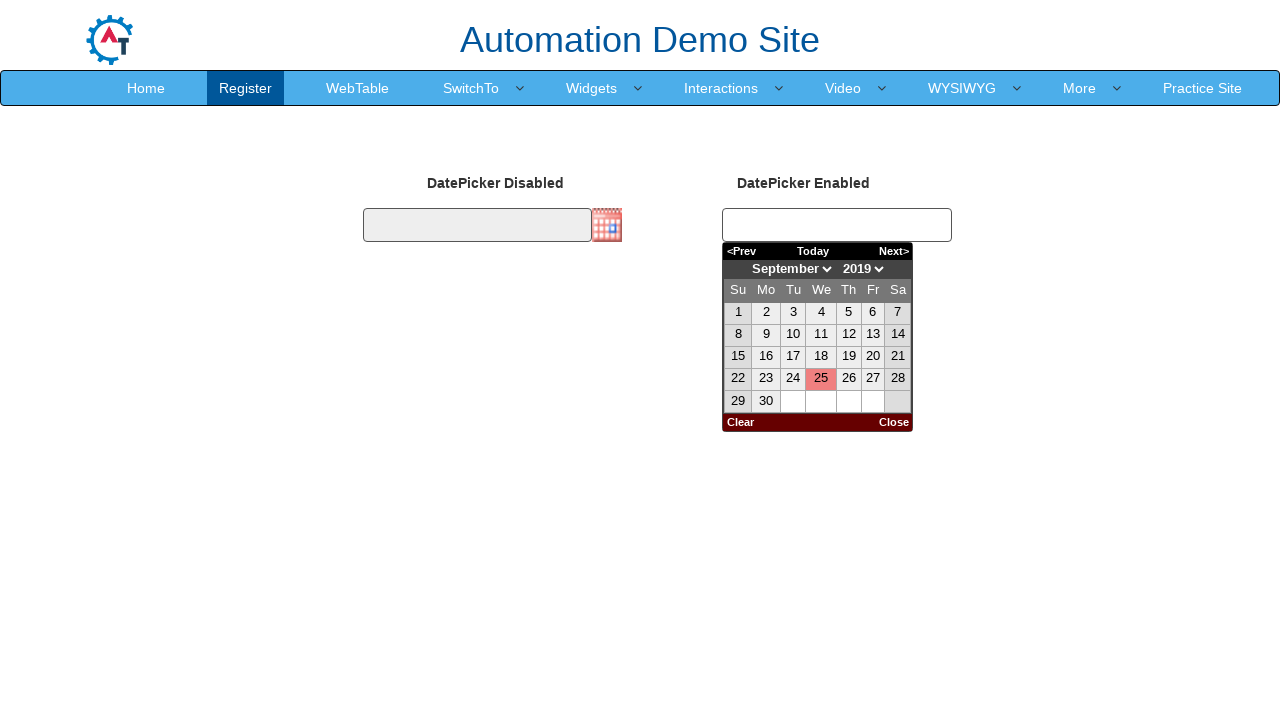

Clicked on the 20th day in the calendar to select September 20, 2019 at (873, 357) on div.datepick-month-header ~ table tbody tr td >> nth=19
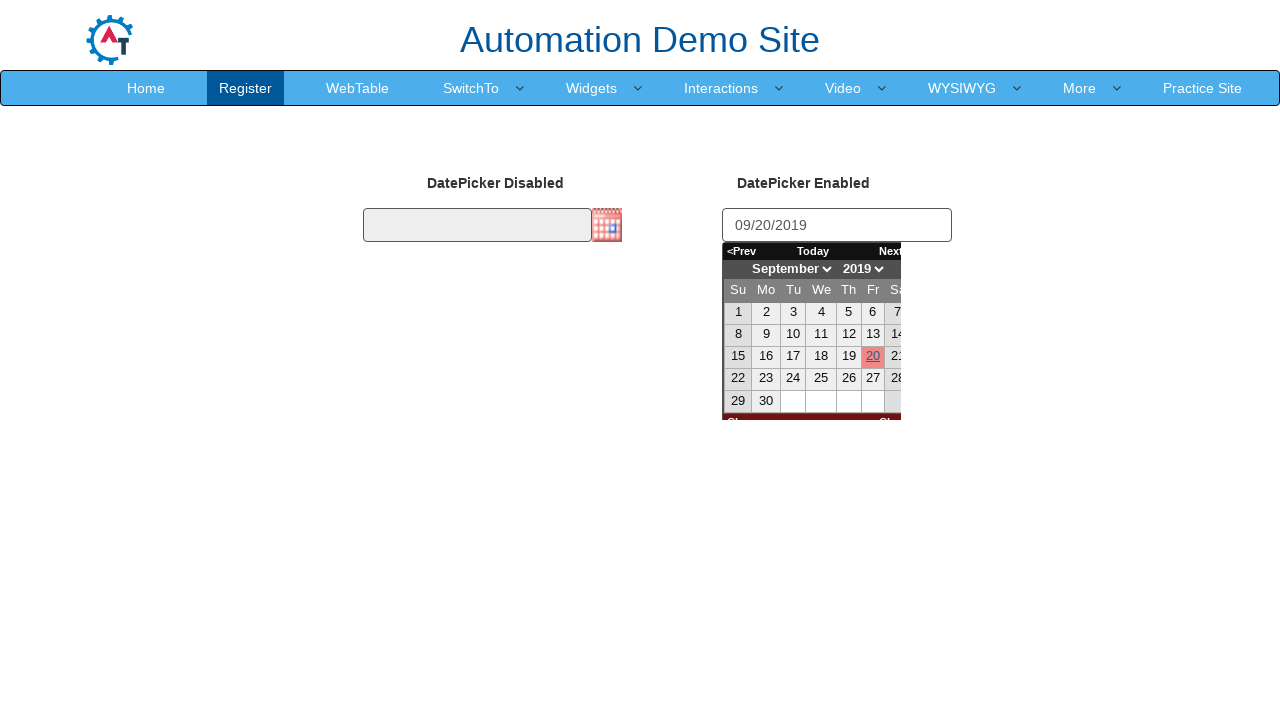

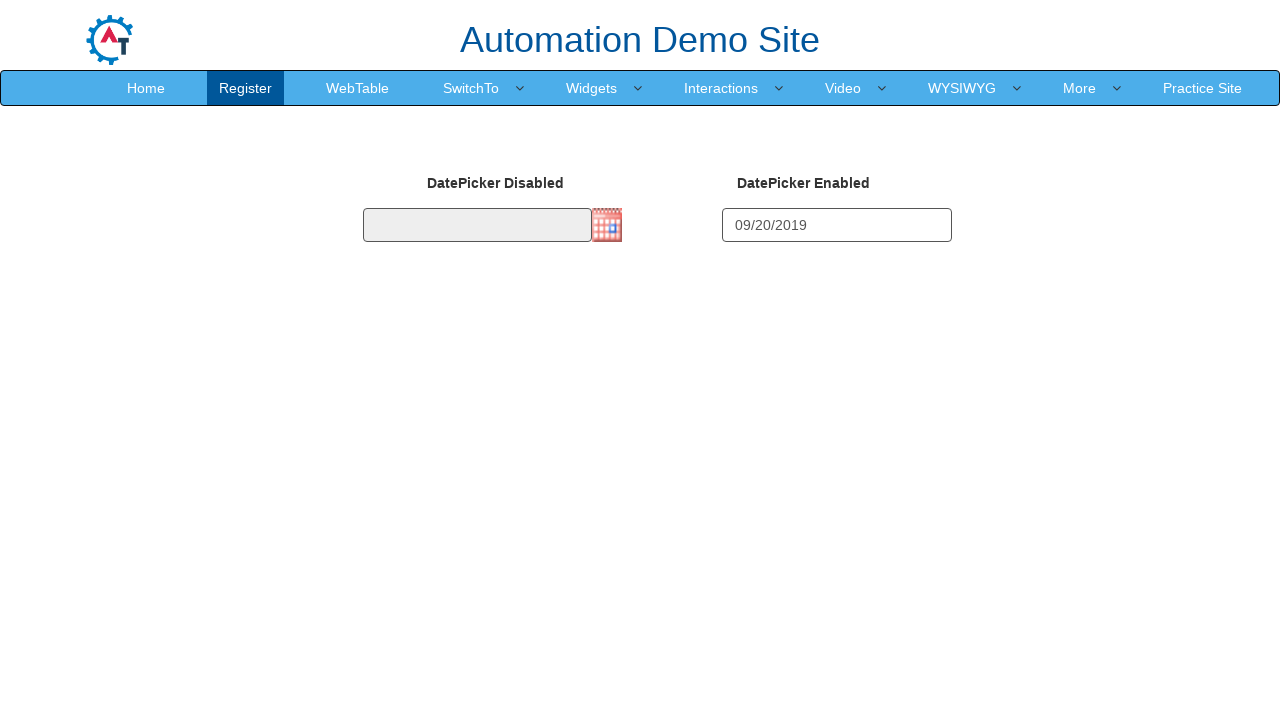